Tests the shopping cart checkout flow by navigating to cart, opening the order form, and filling in purchase details including name, country, city, credit card information, and completing the purchase

Starting URL: https://www.demoblaze.com/index.html

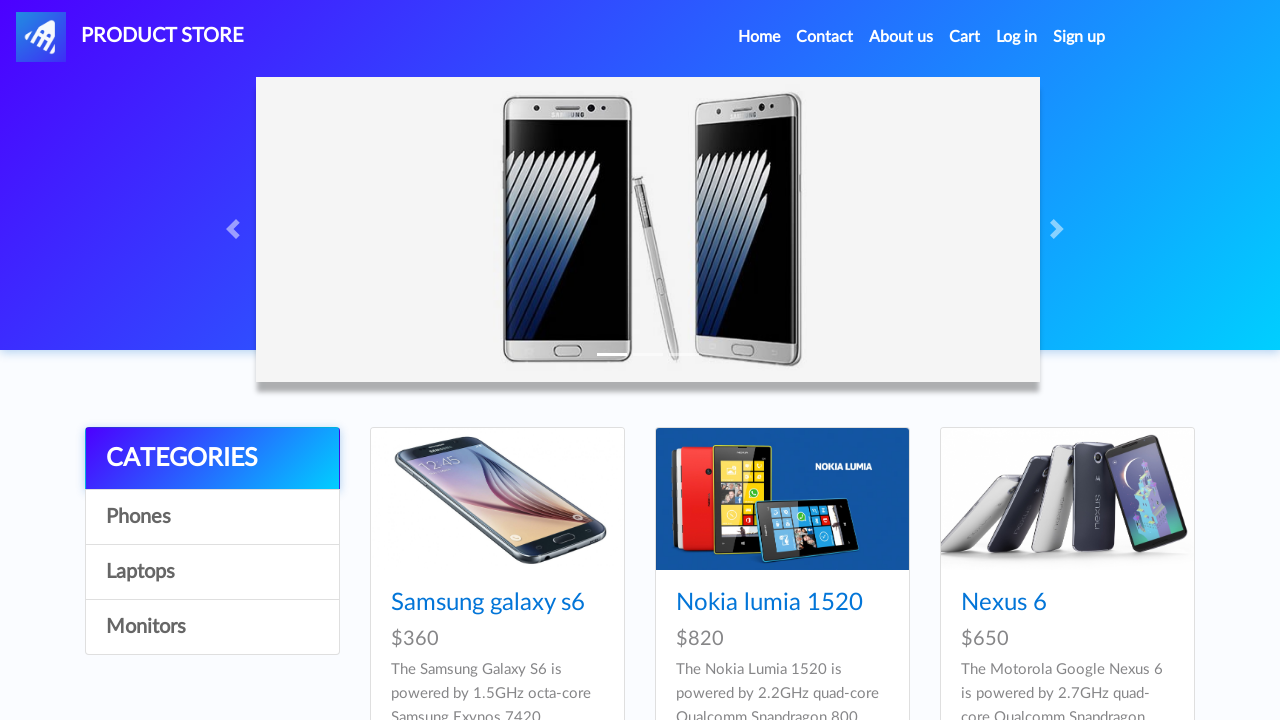

Clicked on cart link to navigate to shopping cart at (965, 37) on #cartur
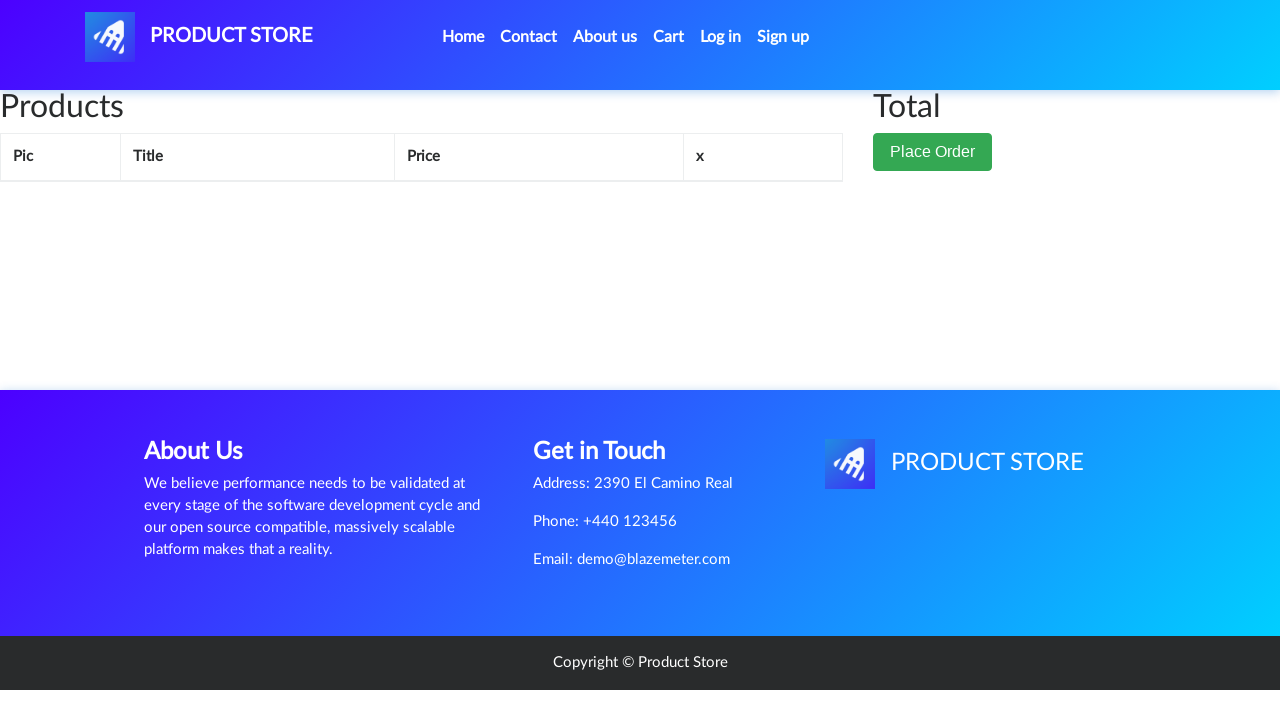

Cart page loaded and Place Order button is visible
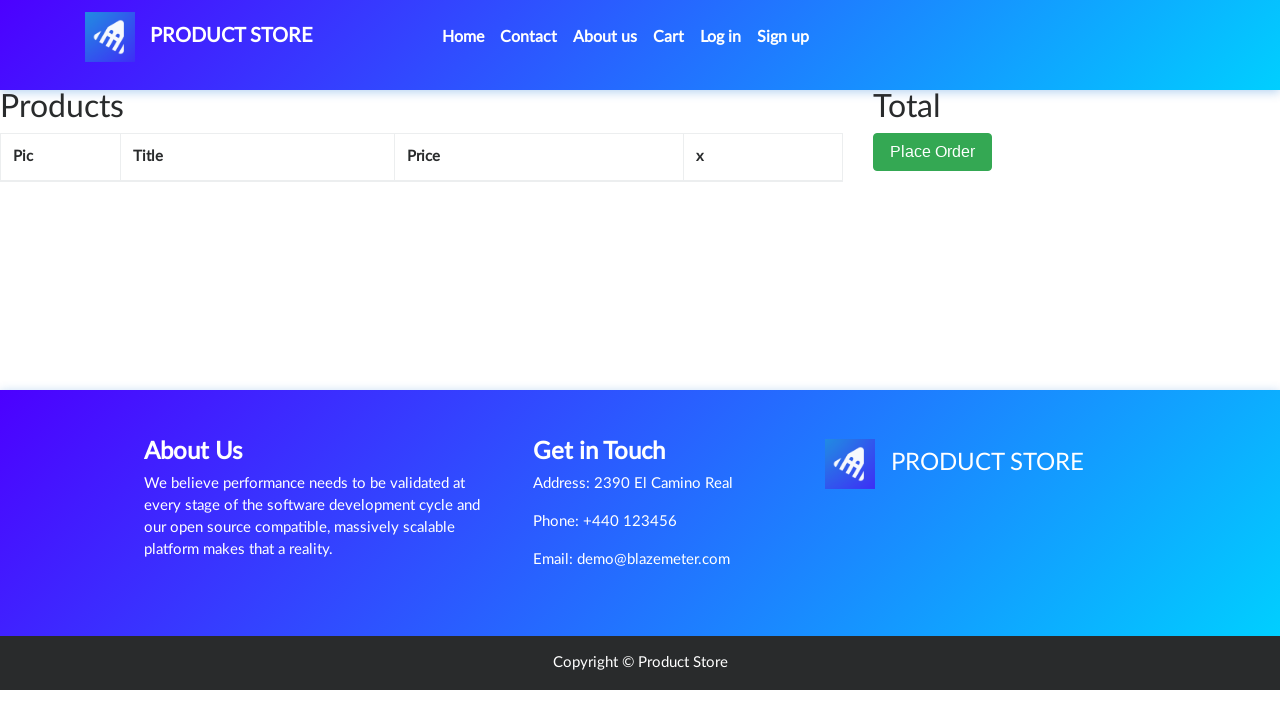

Clicked Place Order button to open order form at (933, 152) on .btn-success
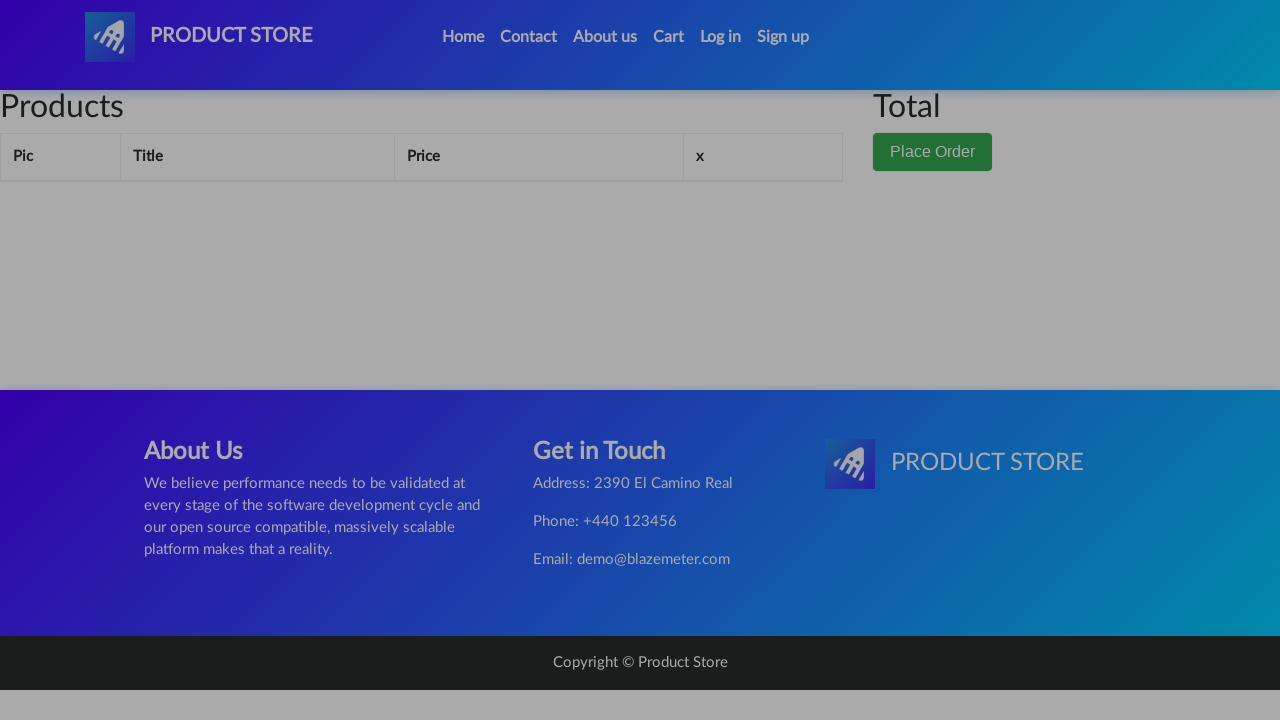

Order modal appeared with customer details form
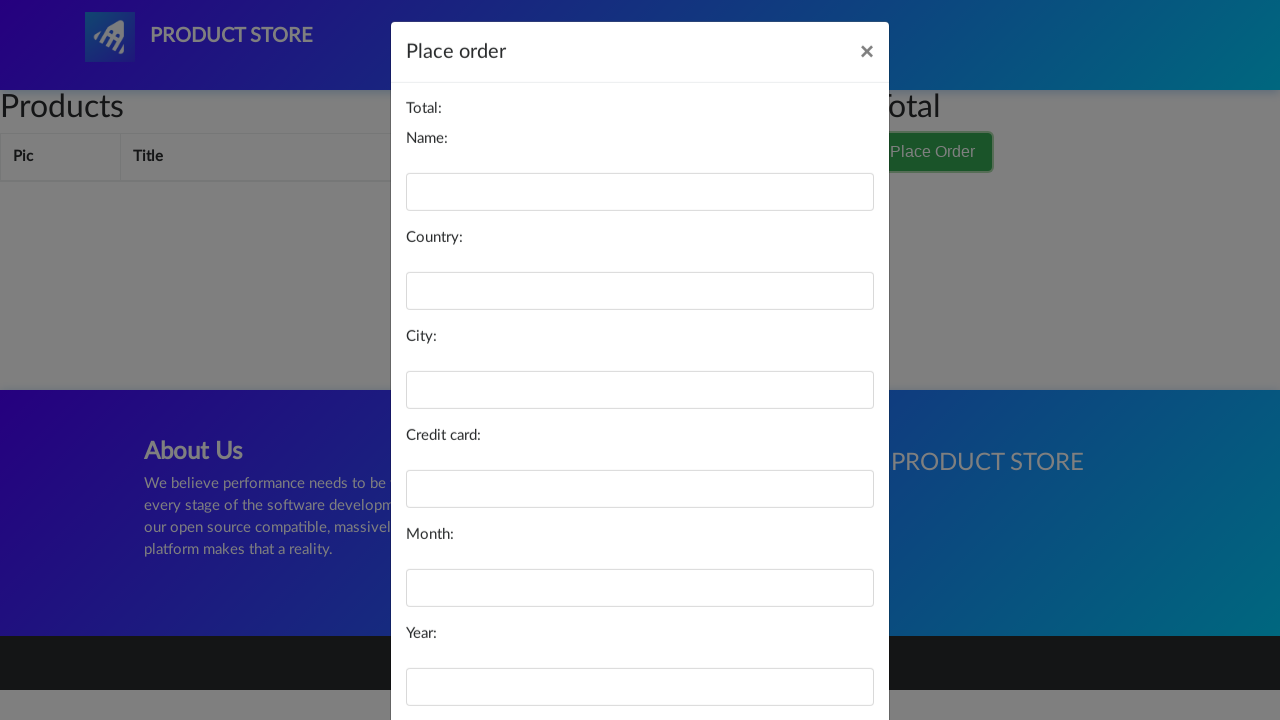

Filled in customer name as 'Maria Garcia' on #name
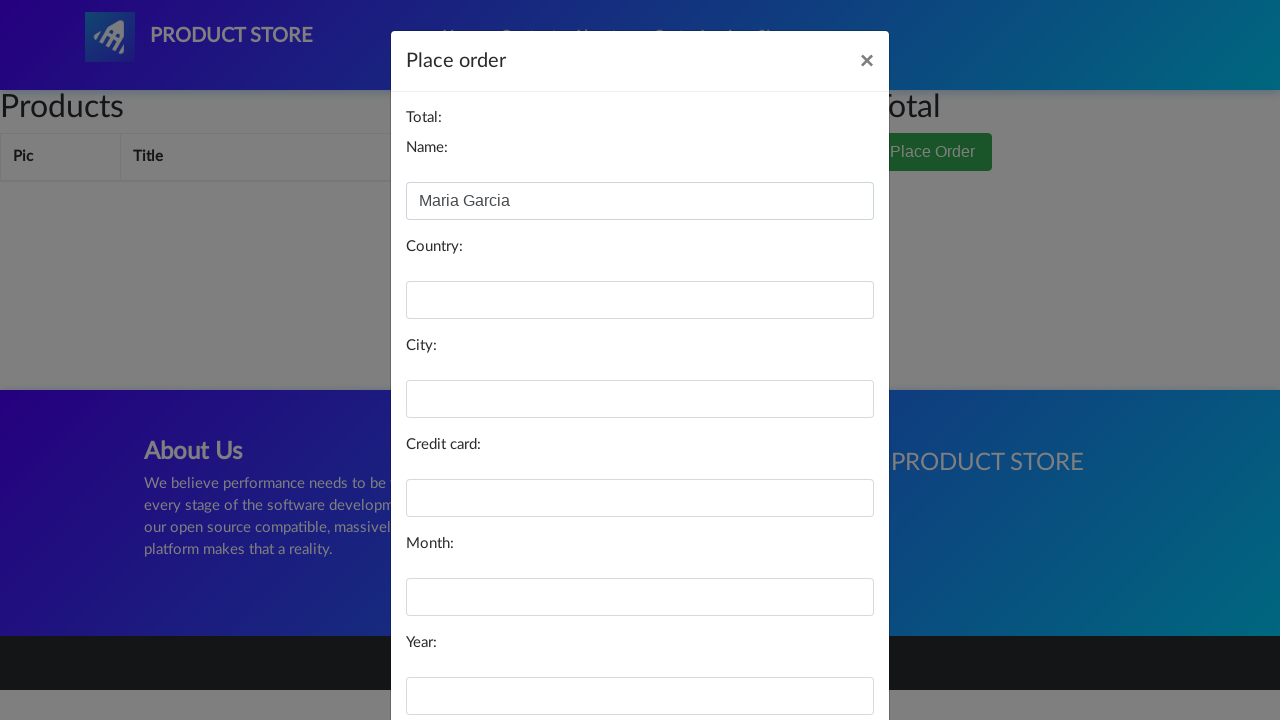

Filled in country field with 'Mexico' on #country
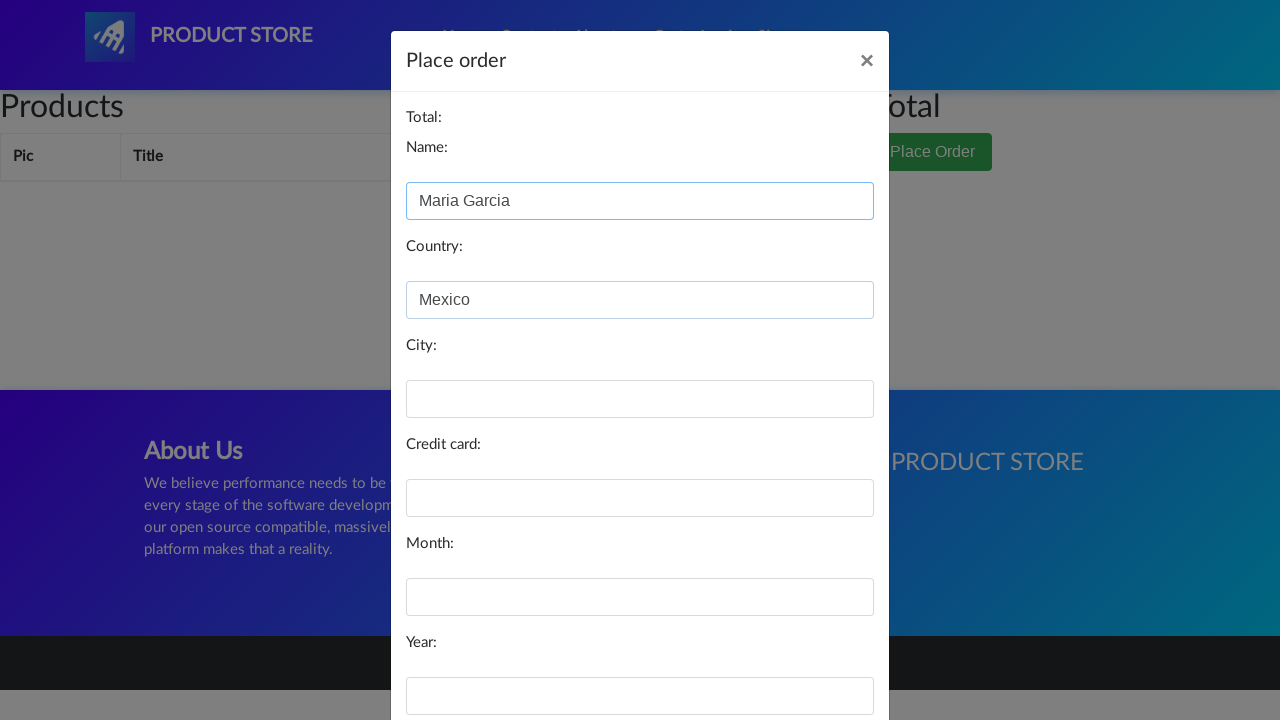

Filled in city field with 'Mexico City' on #city
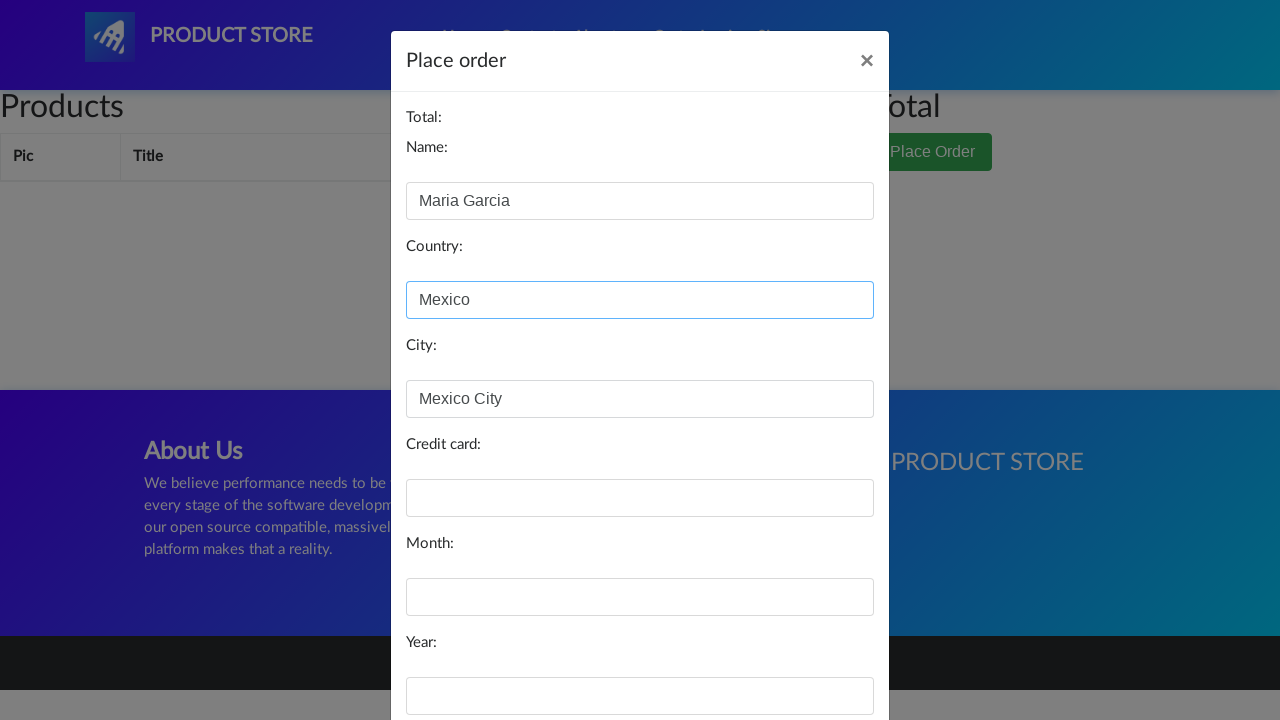

Filled in credit card number on #card
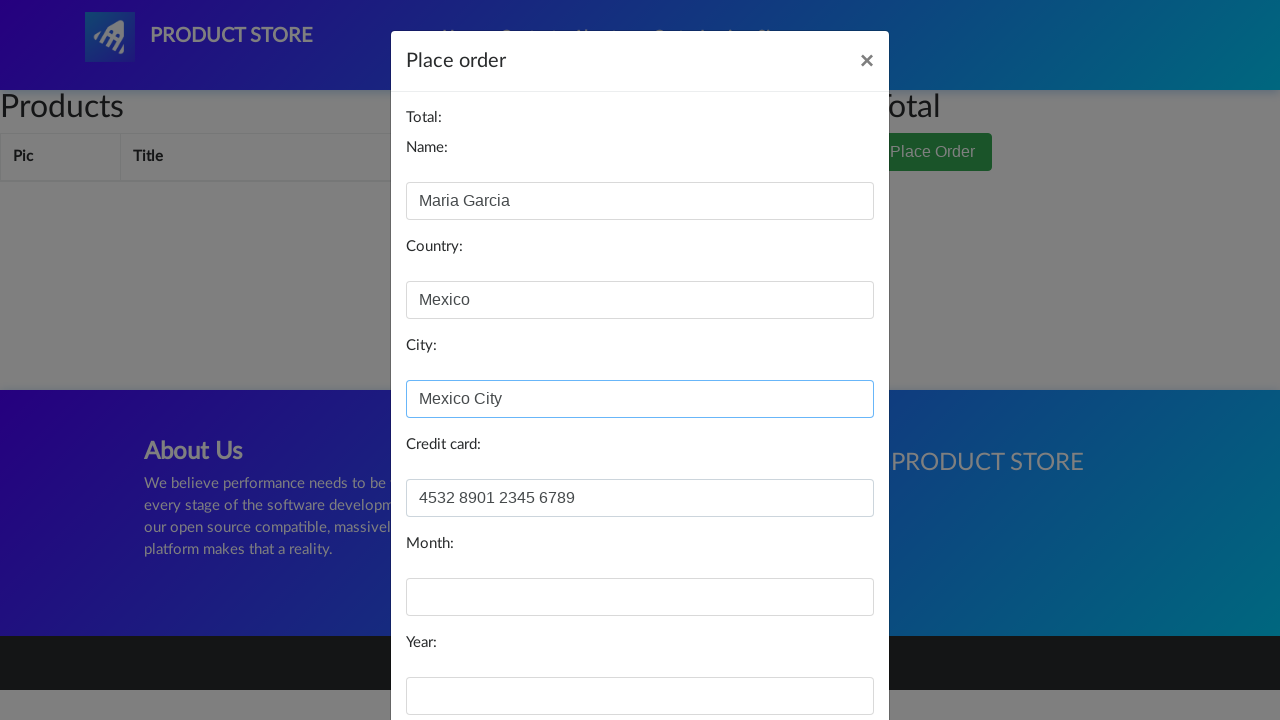

Filled in expiration month as '08' on #month
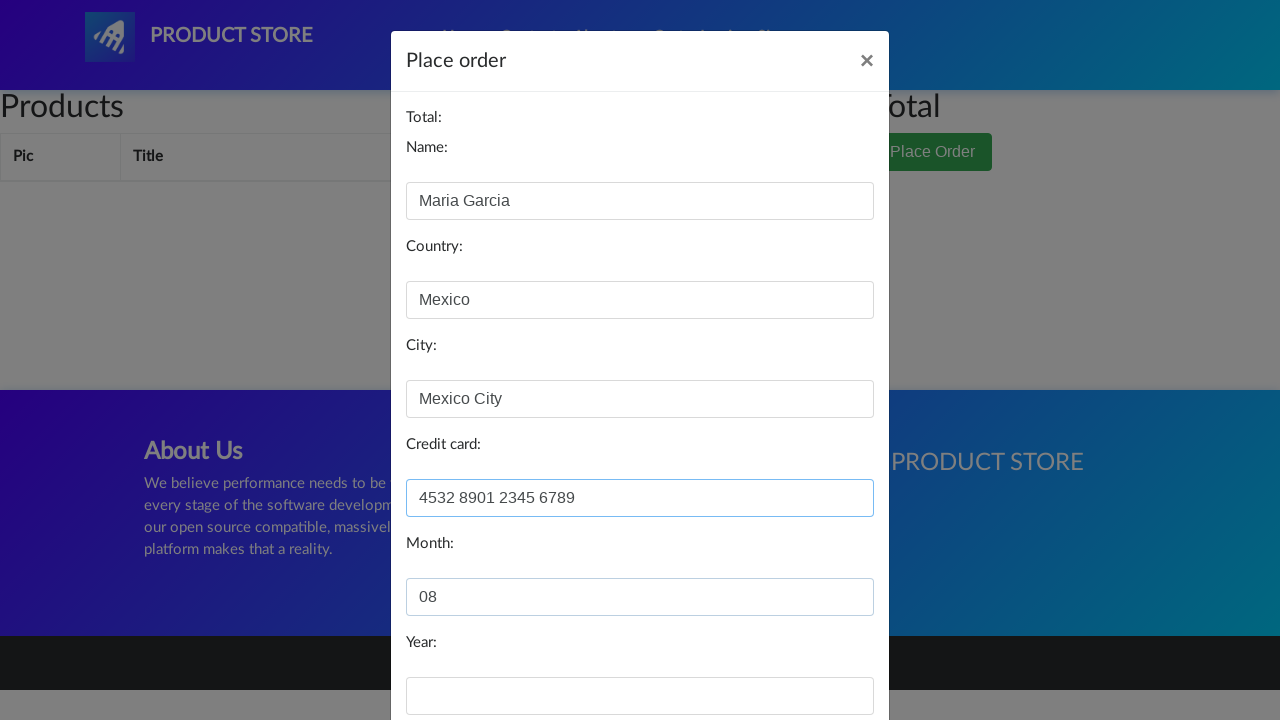

Filled in expiration year as '2025' on #year
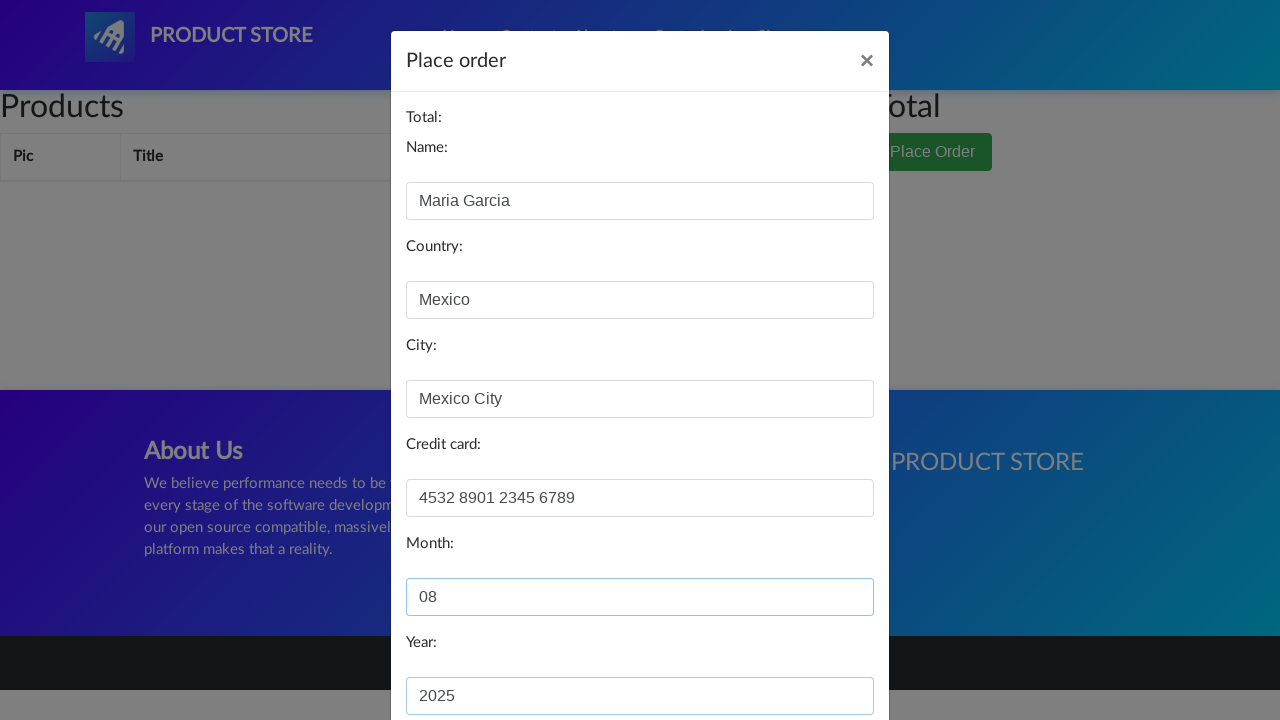

Clicked Purchase button to complete the checkout at (823, 655) on xpath=//button[@type='button' and text()='Purchase']
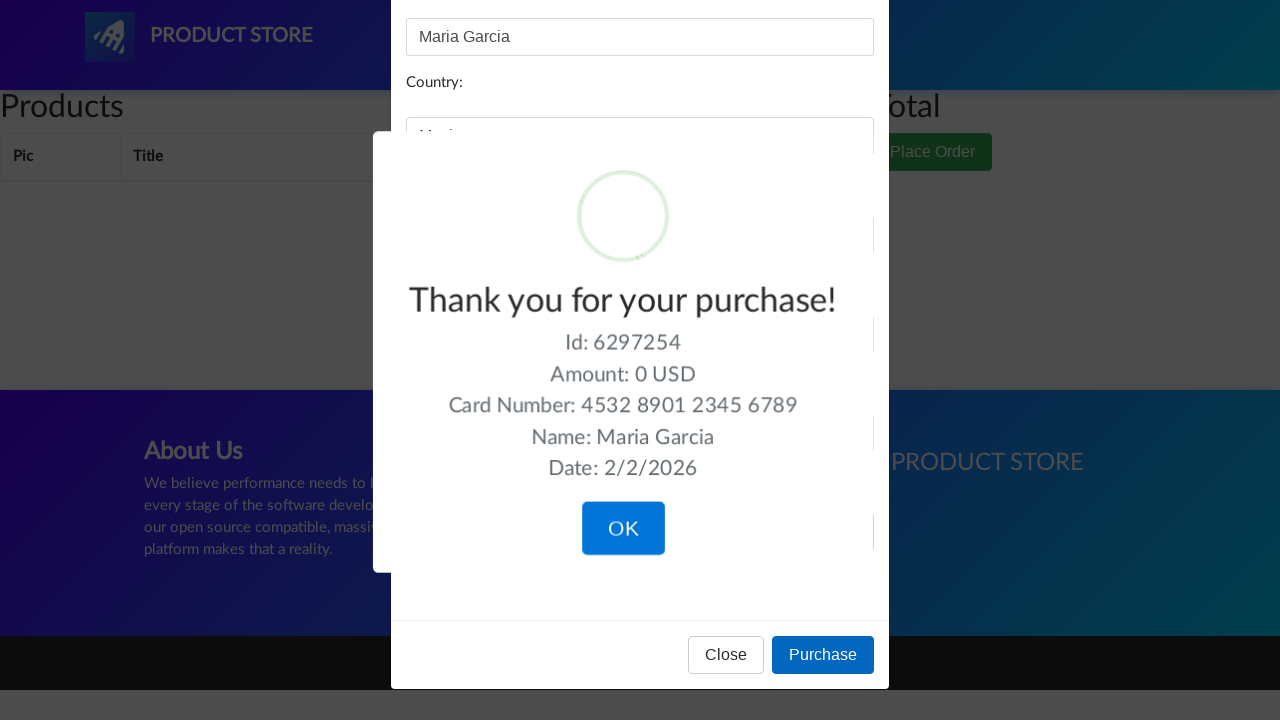

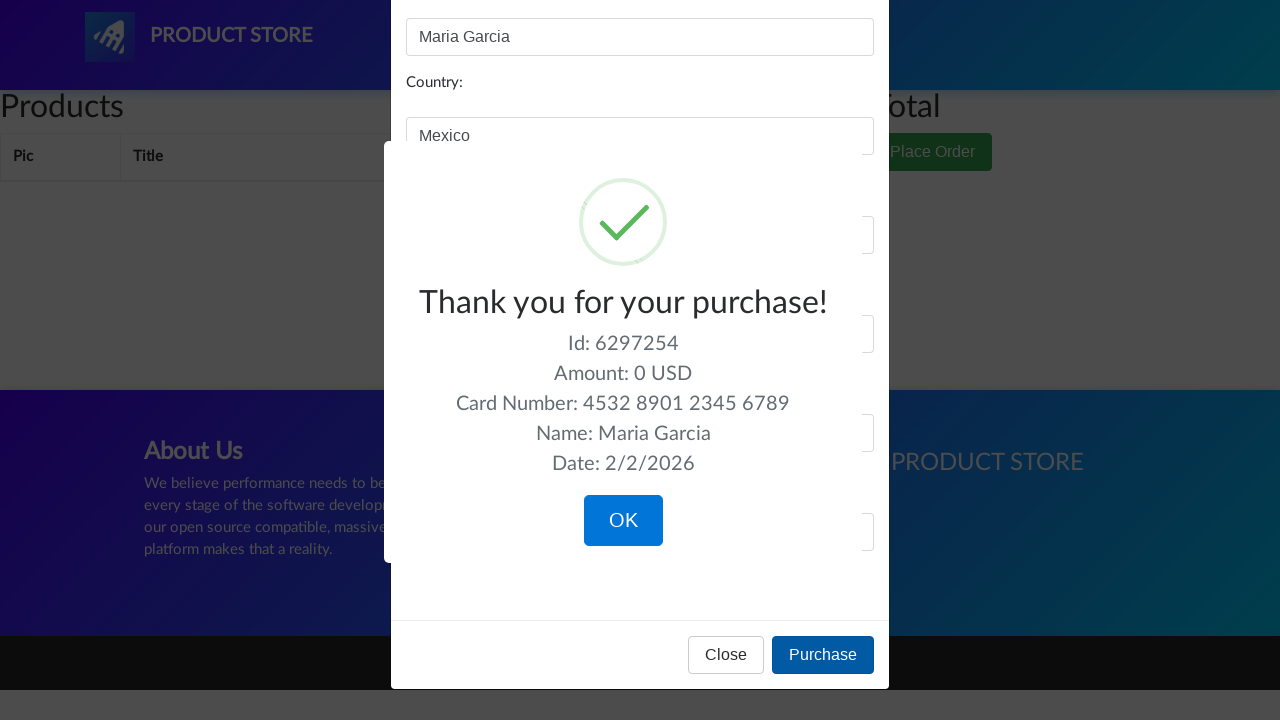